Tests browser alert handling by clicking a button that triggers a simple alert, accepting the alert, and verifying the result message is displayed

Starting URL: https://training-support.net/webelements/alerts

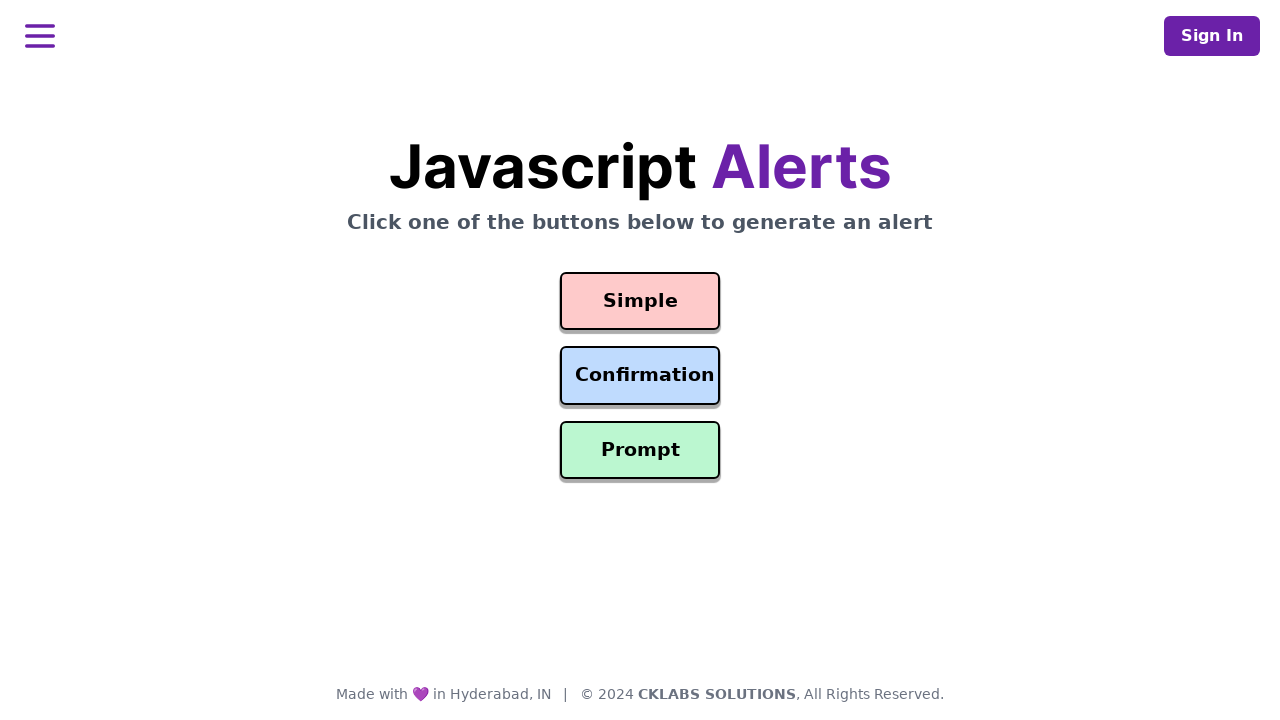

Clicked the button to trigger the simple alert at (640, 301) on #simple
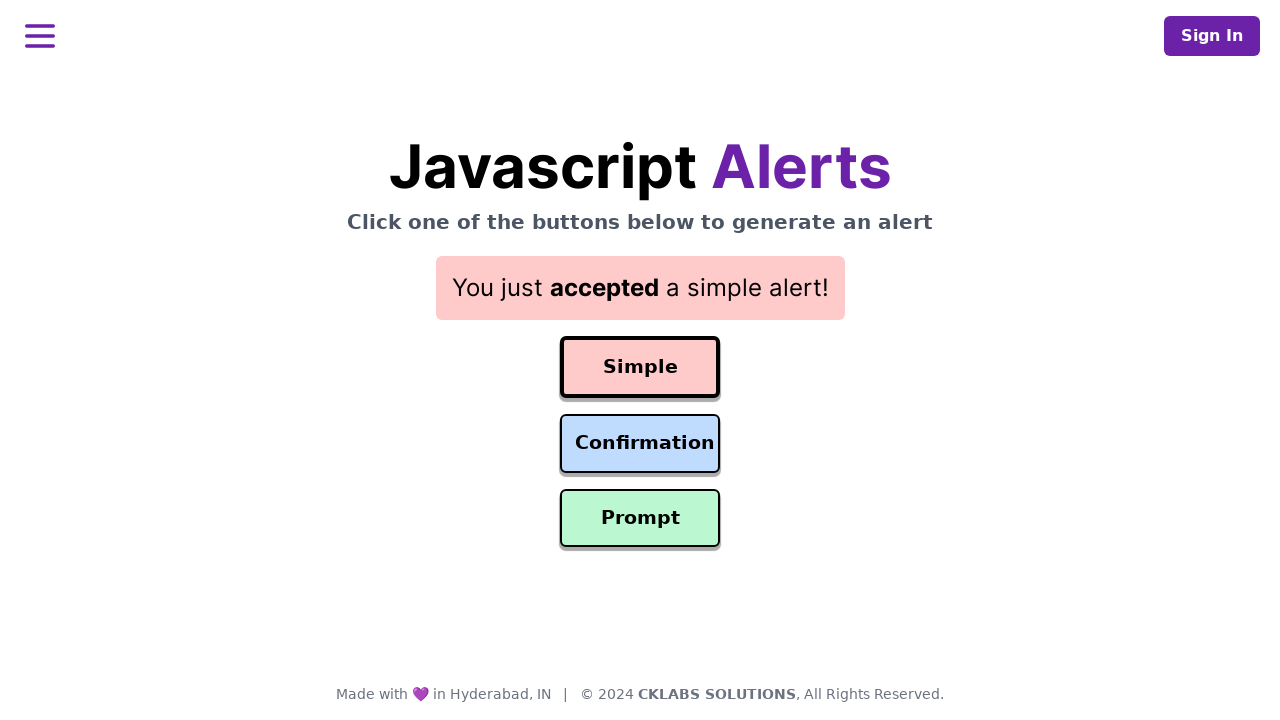

Set up dialog handler to accept alerts
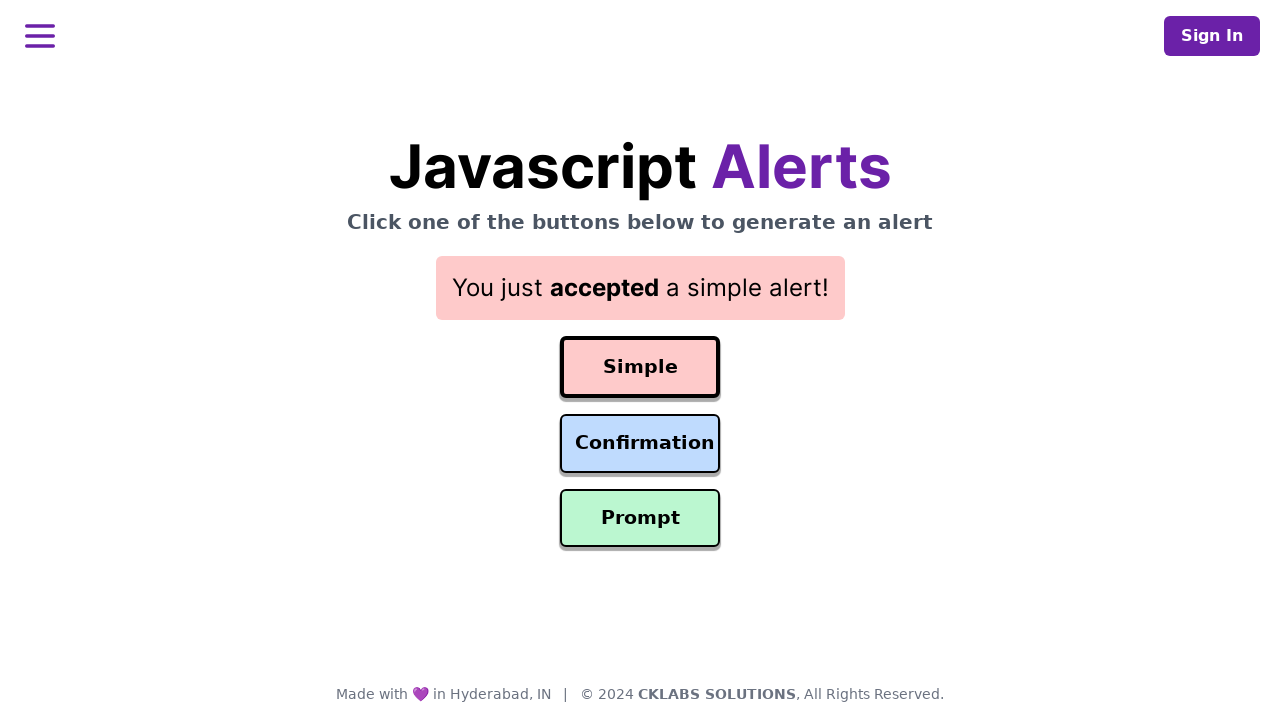

Verified the result message is displayed after accepting the alert
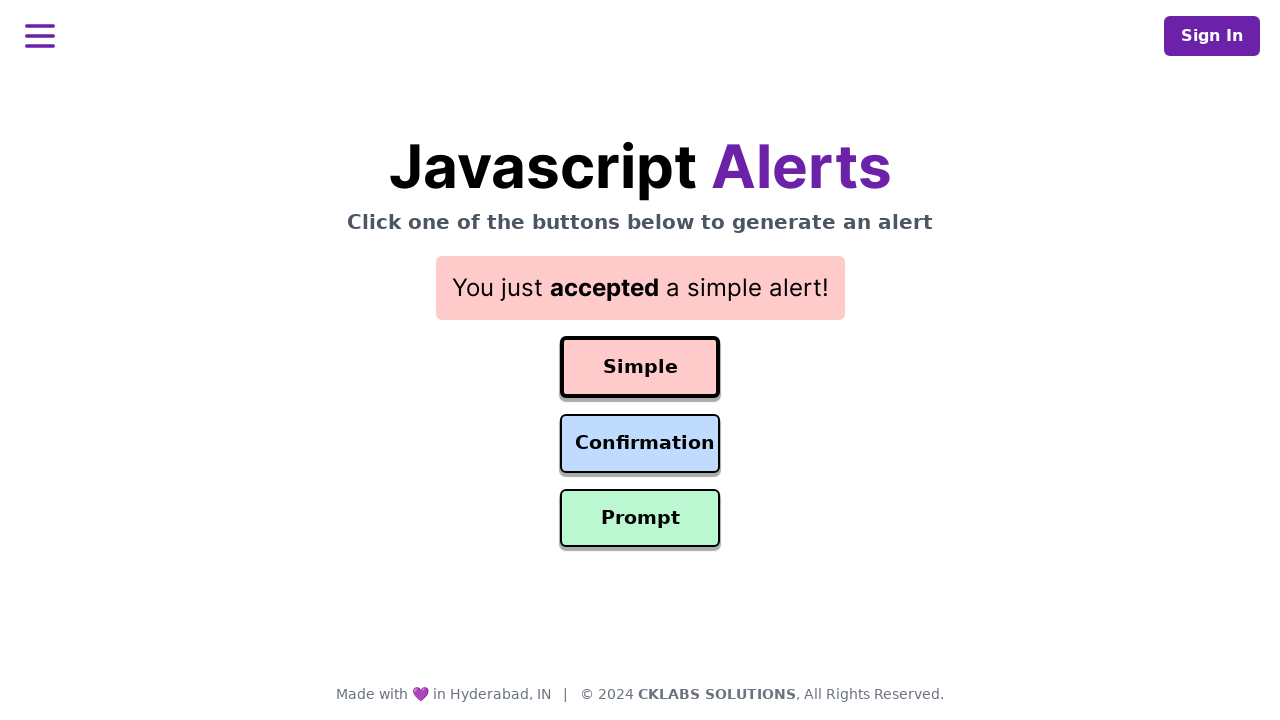

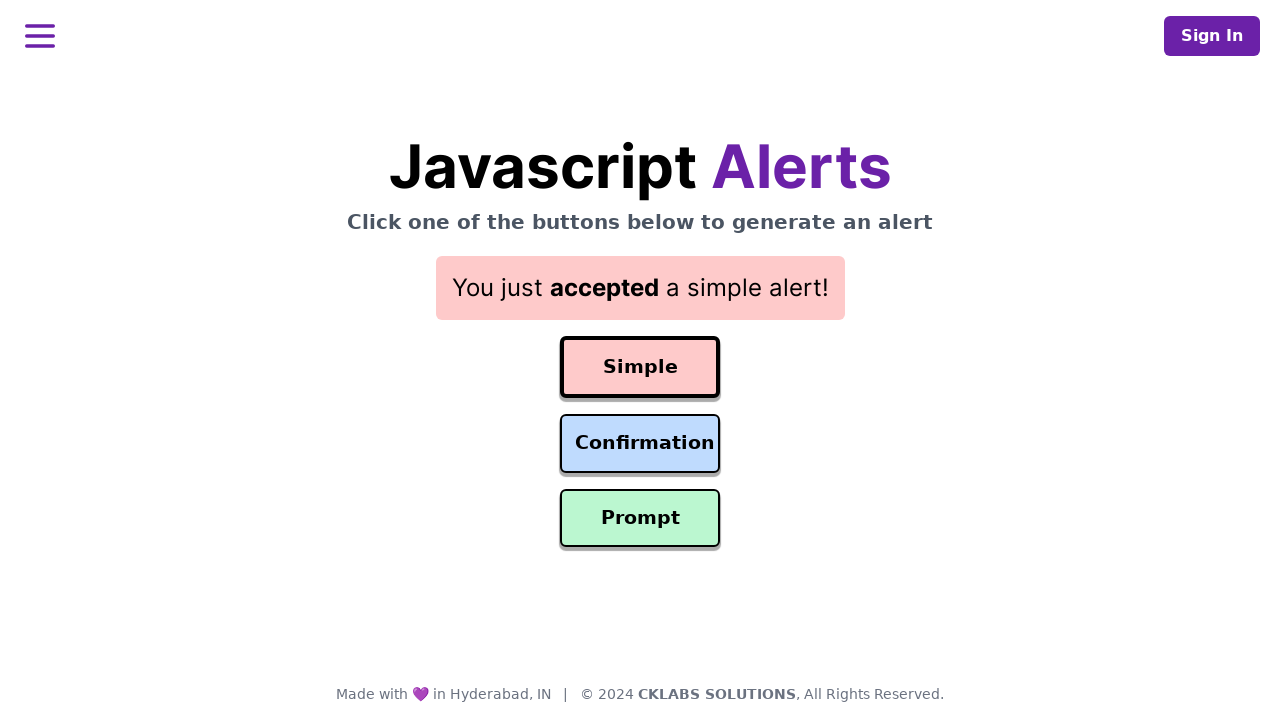